Tests adding a product to the shopping cart by navigating to the iPod category, selecting an iPod shuffle, adding it to cart, and verifying the cart quantity updates to 1.

Starting URL: https://greatshop.polteq-testing.com/

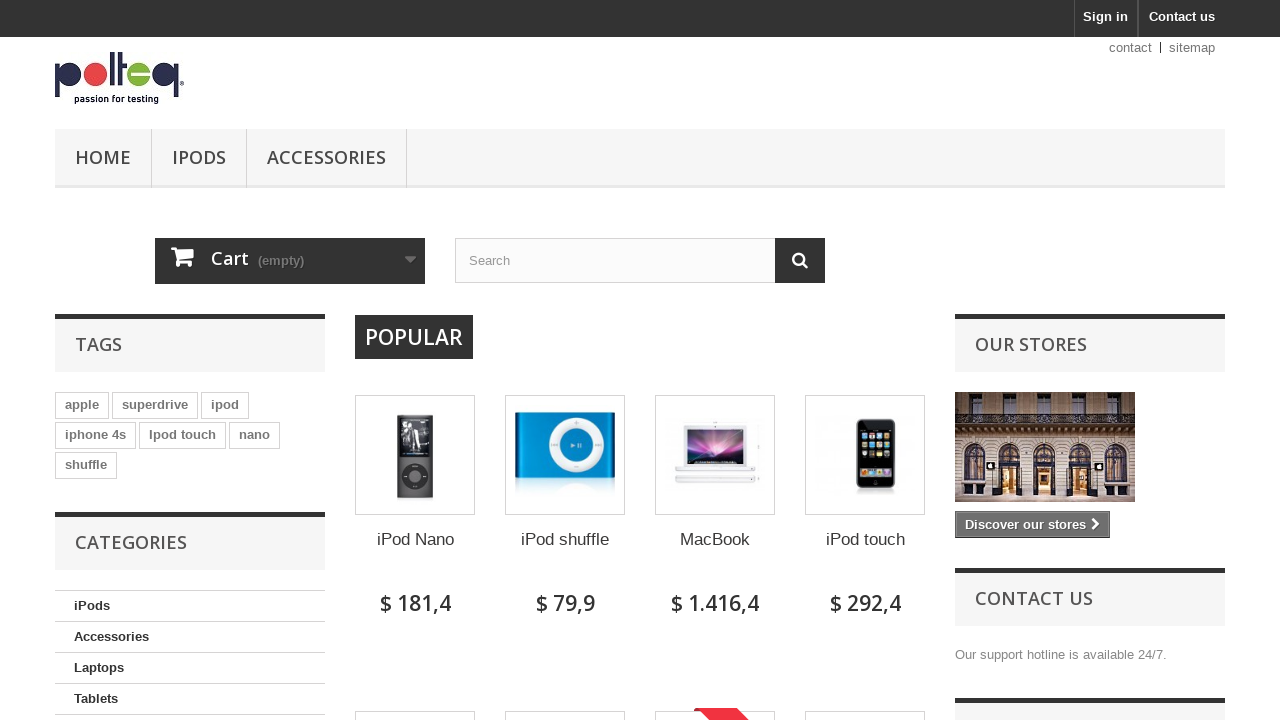

Verified cart is initially empty
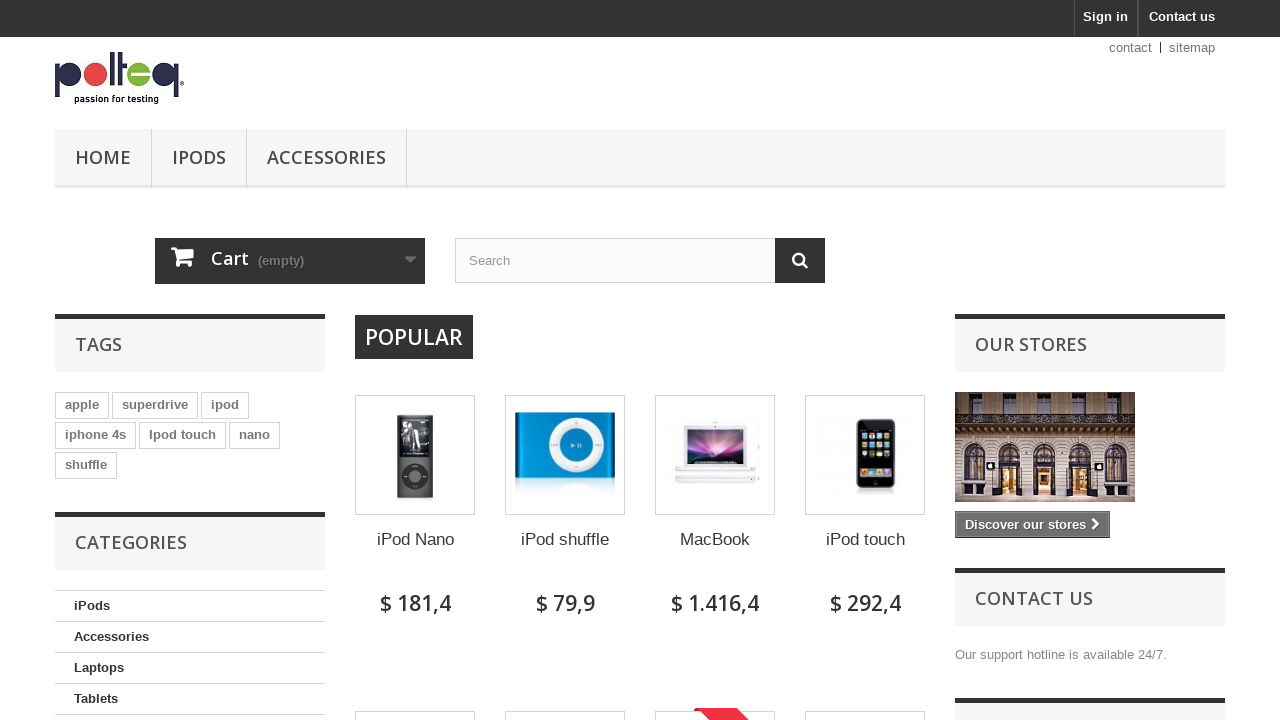

Clicked 'More about ipod' link at (225, 406) on [title='More about ipod']
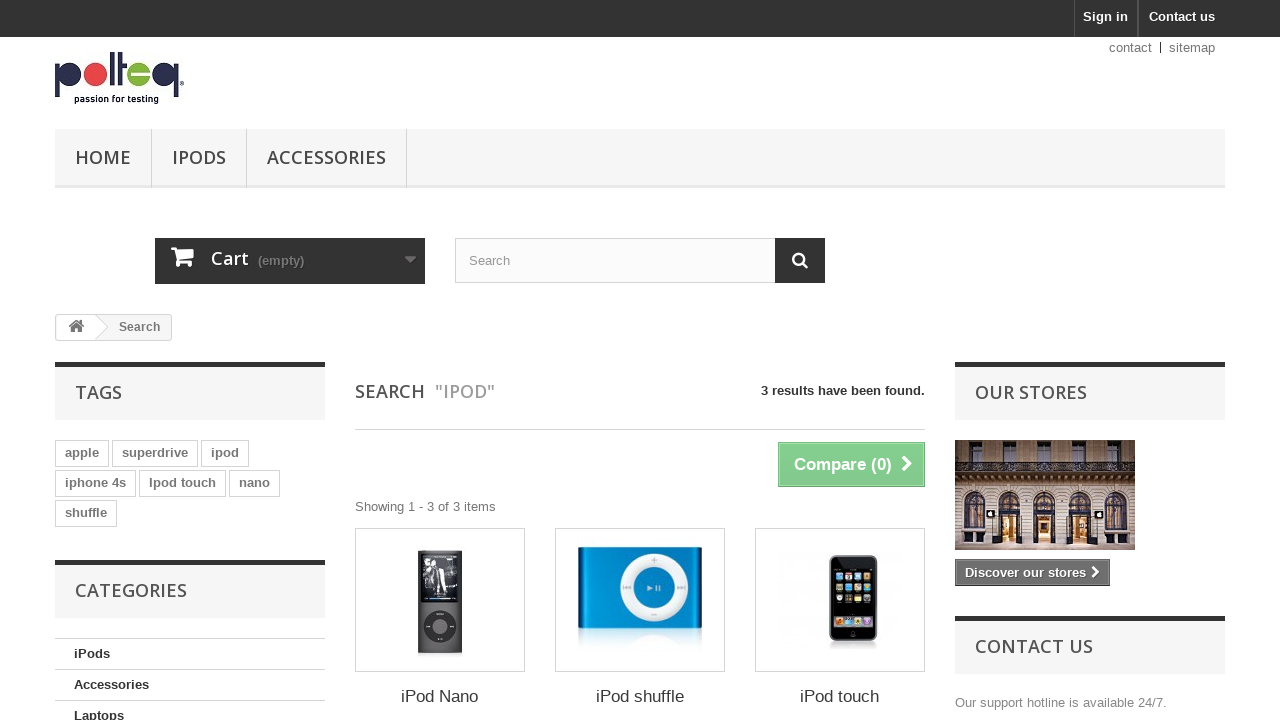

iPod shuffle product link became visible
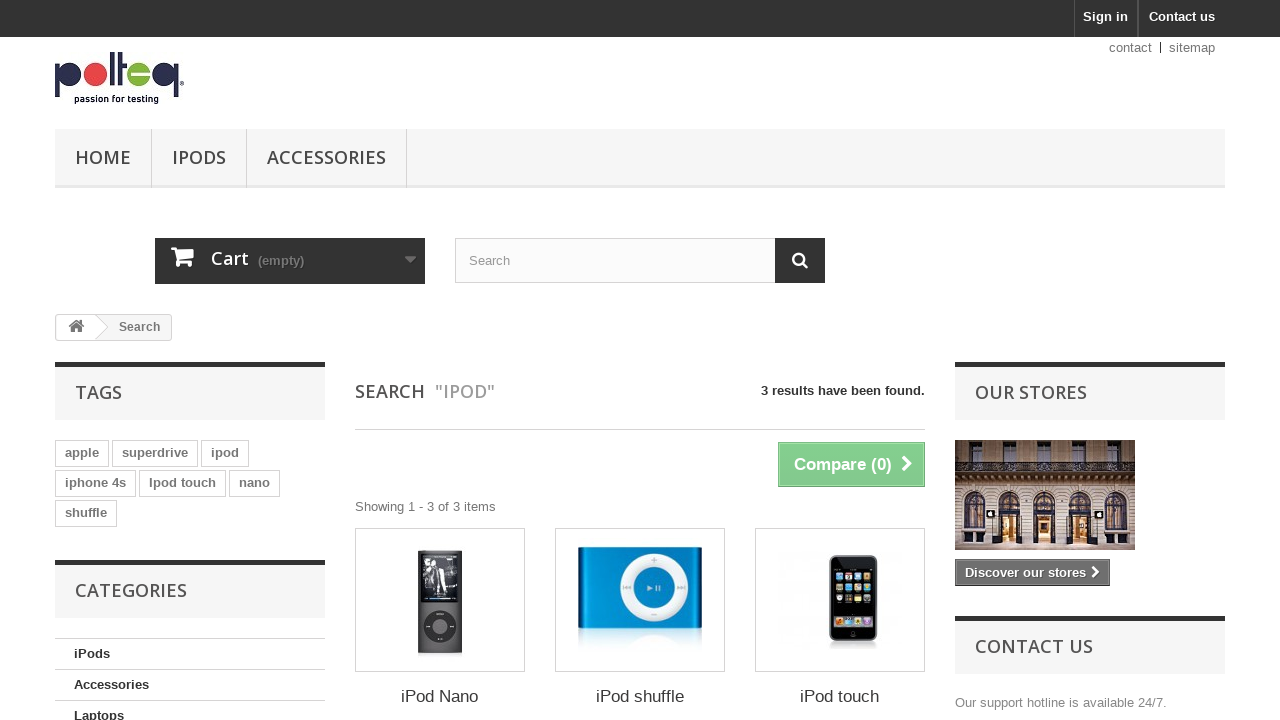

Clicked on iPod shuffle product at (640, 696) on xpath=//a[normalize-space(text())='iPod shuffle']
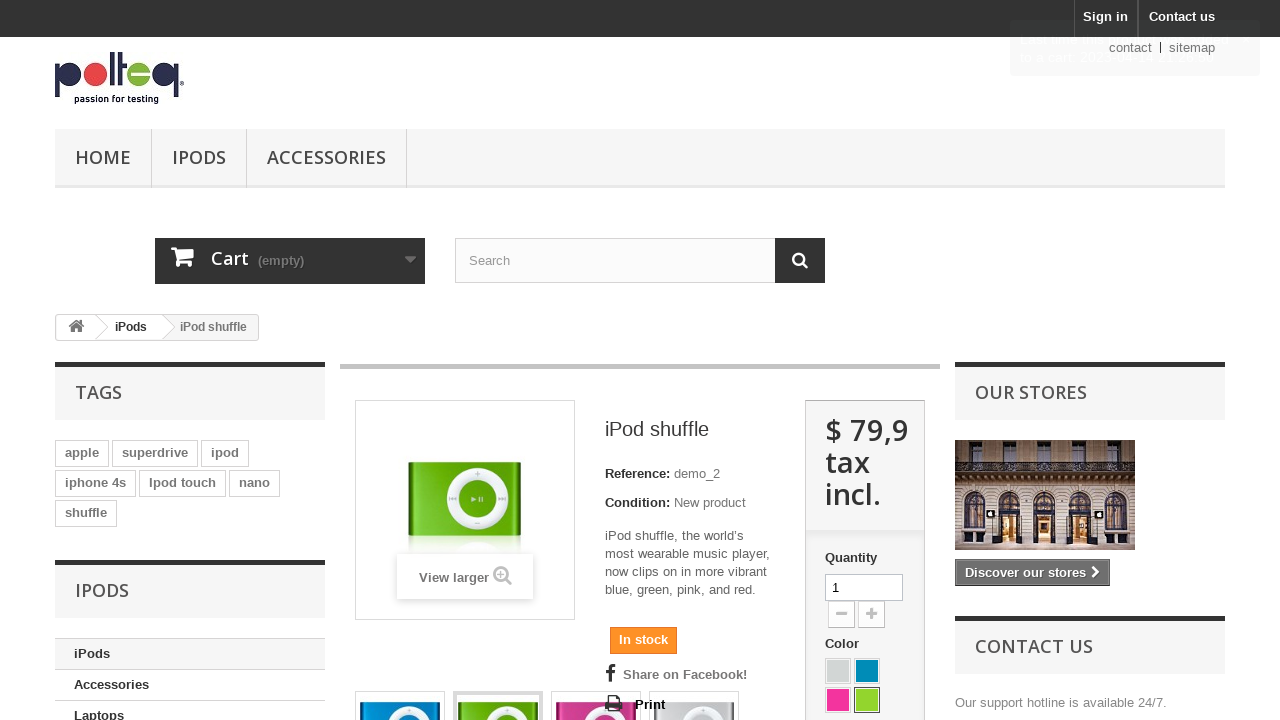

Add to Cart button became visible
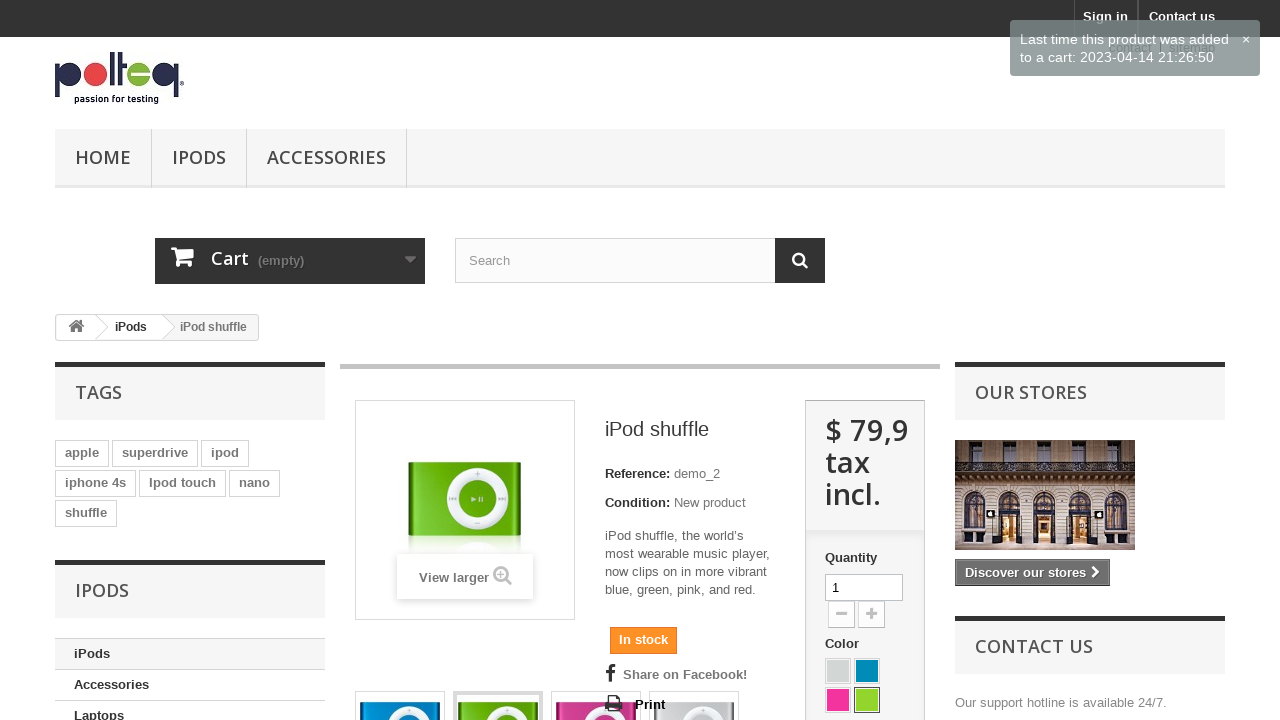

Clicked Add to Cart button at (865, 360) on #add_to_cart
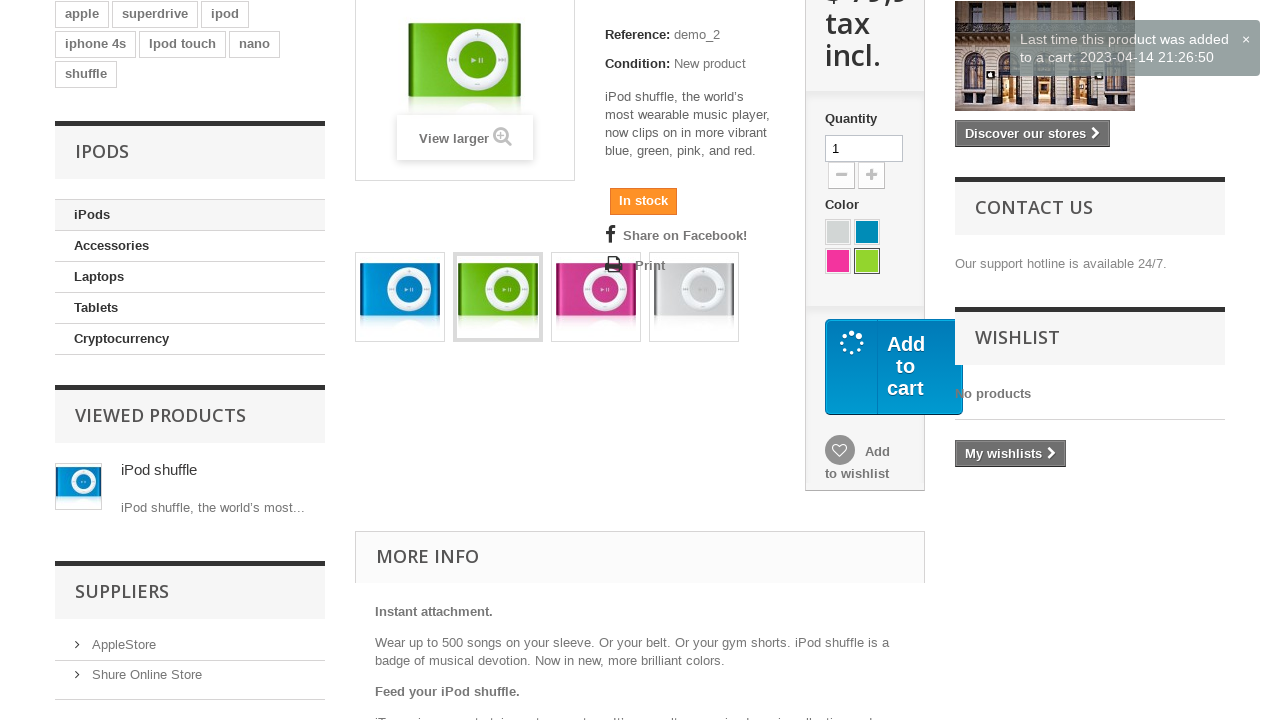

Continue shopping button became visible
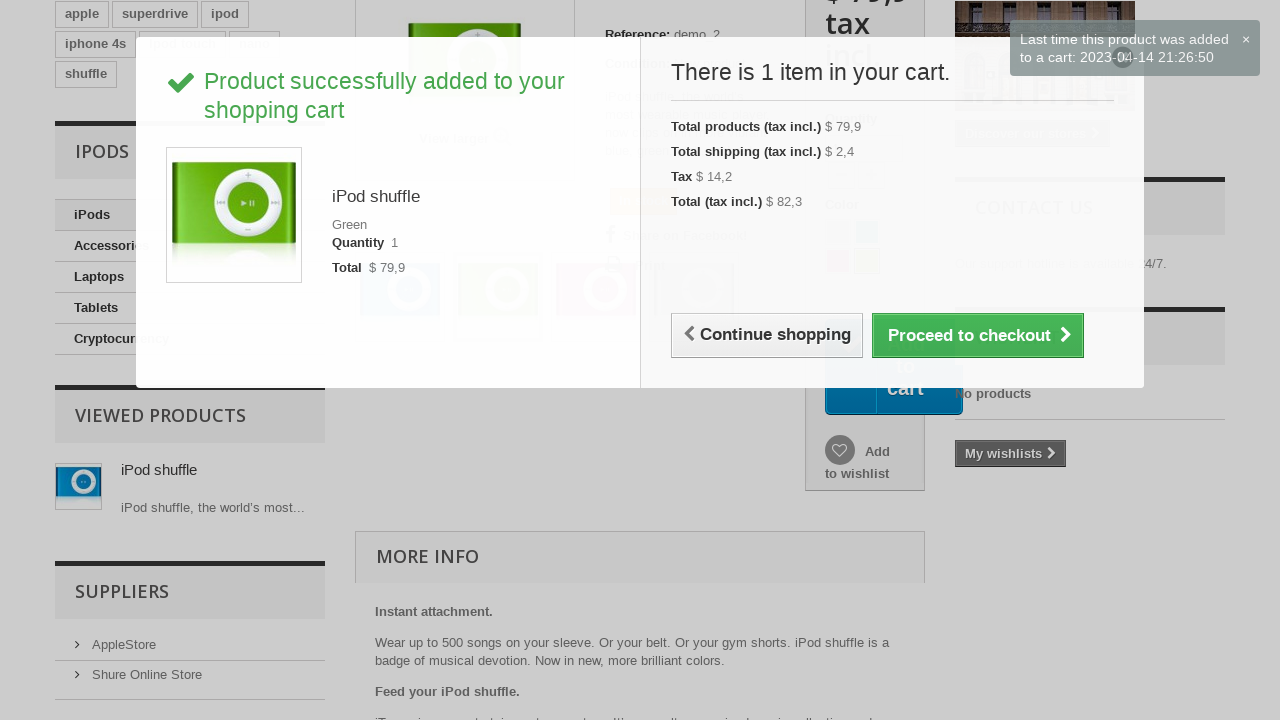

Clicked Continue shopping button at (767, 336) on xpath=//span[normalize-space(@title)='Continue shopping']
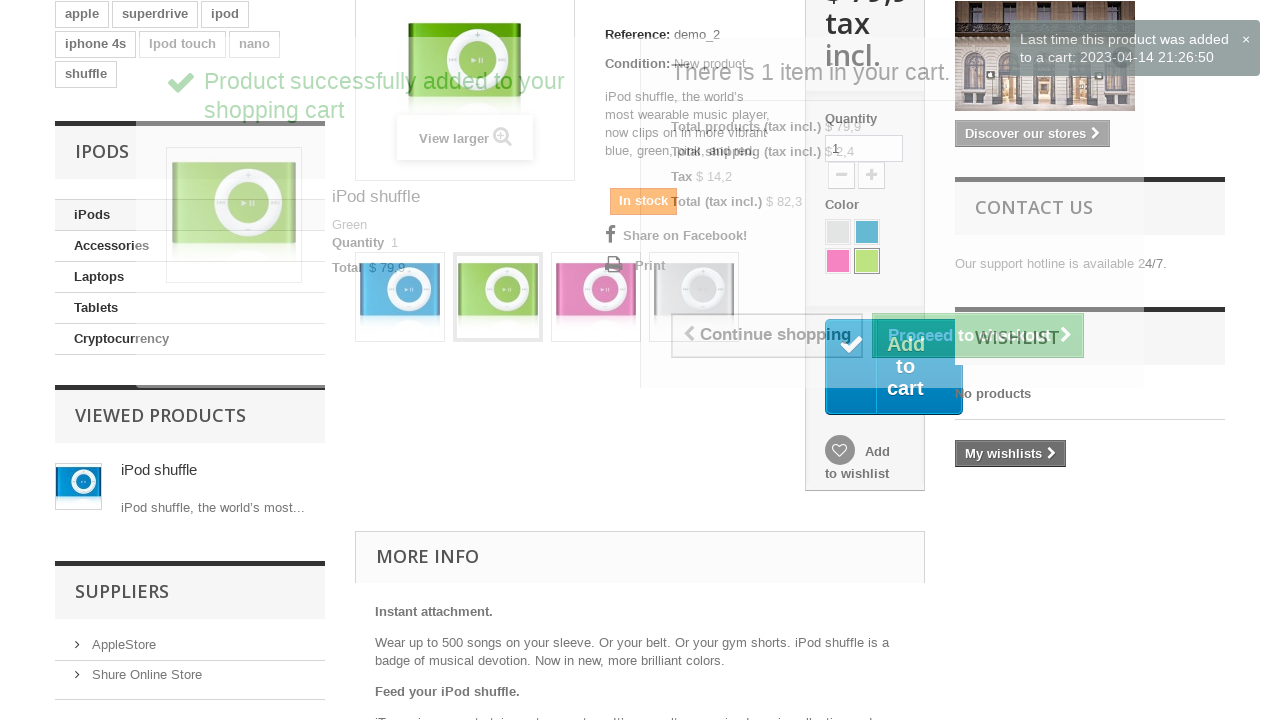

Cart quantity element became visible
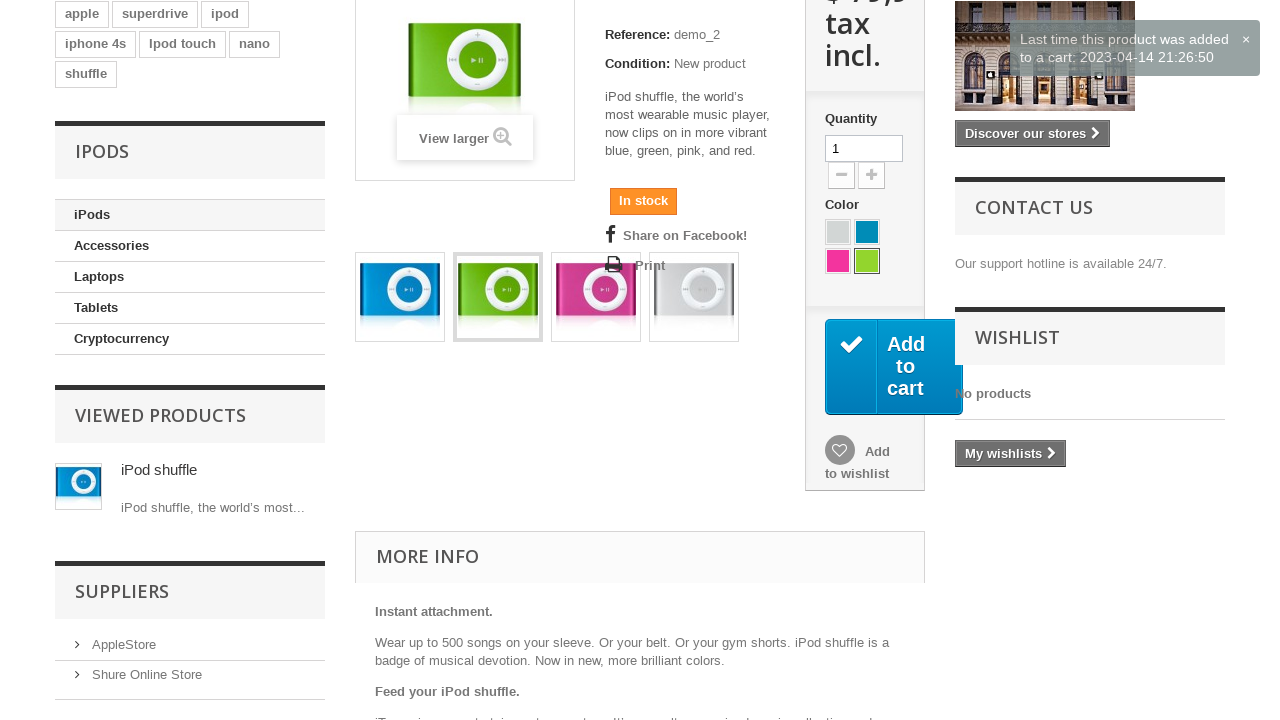

Verified cart quantity is 1 item
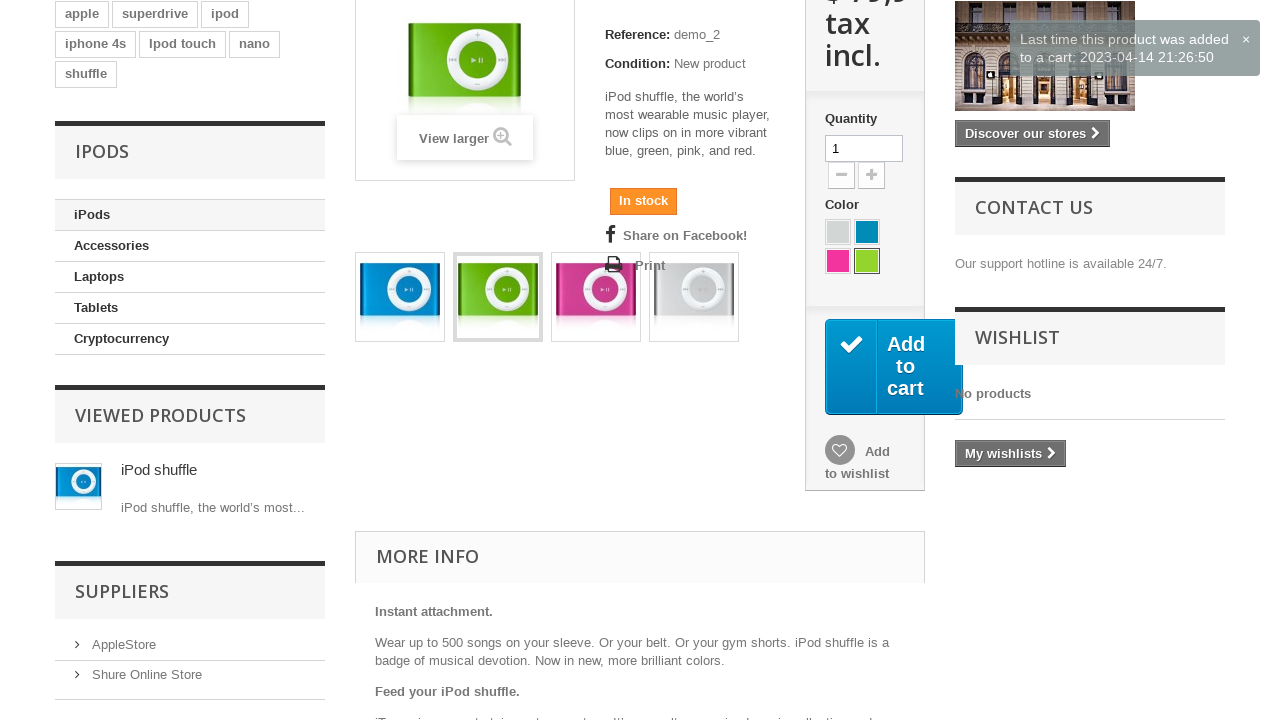

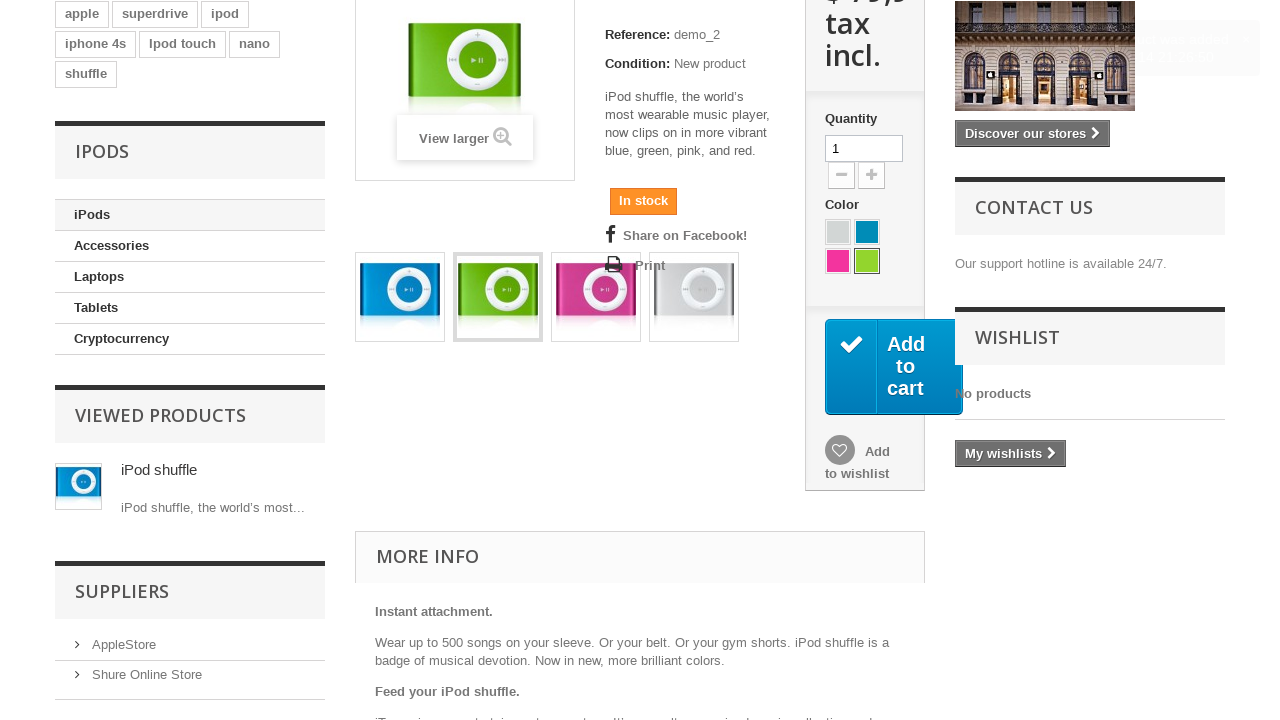